Tests various form elements on an Angular practice page including checkboxes, text inputs, buttons and navigation

Starting URL: https://rahulshettyacademy.com/angularpractice/

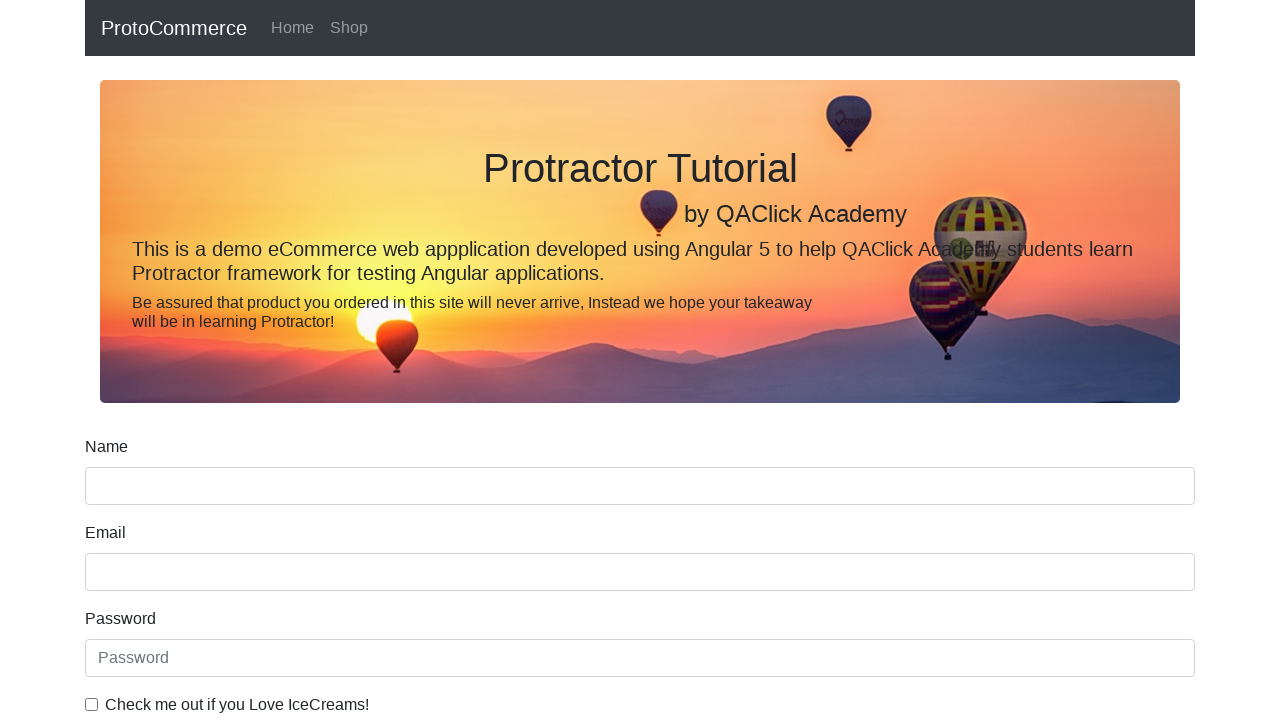

Checked the ice cream checkbox at (92, 704) on internal:label="Check me out if you Love IceCreams!"i
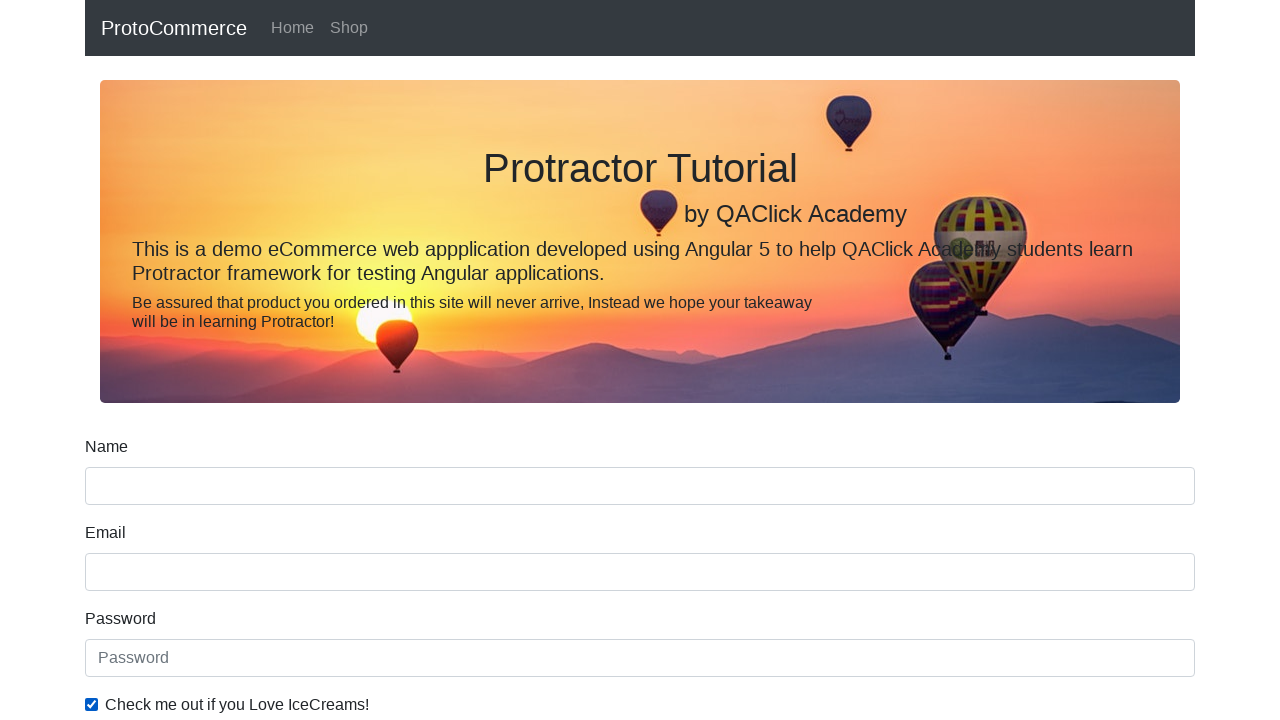

Filled password field with 'abcde' on internal:attr=[placeholder="Password"i]
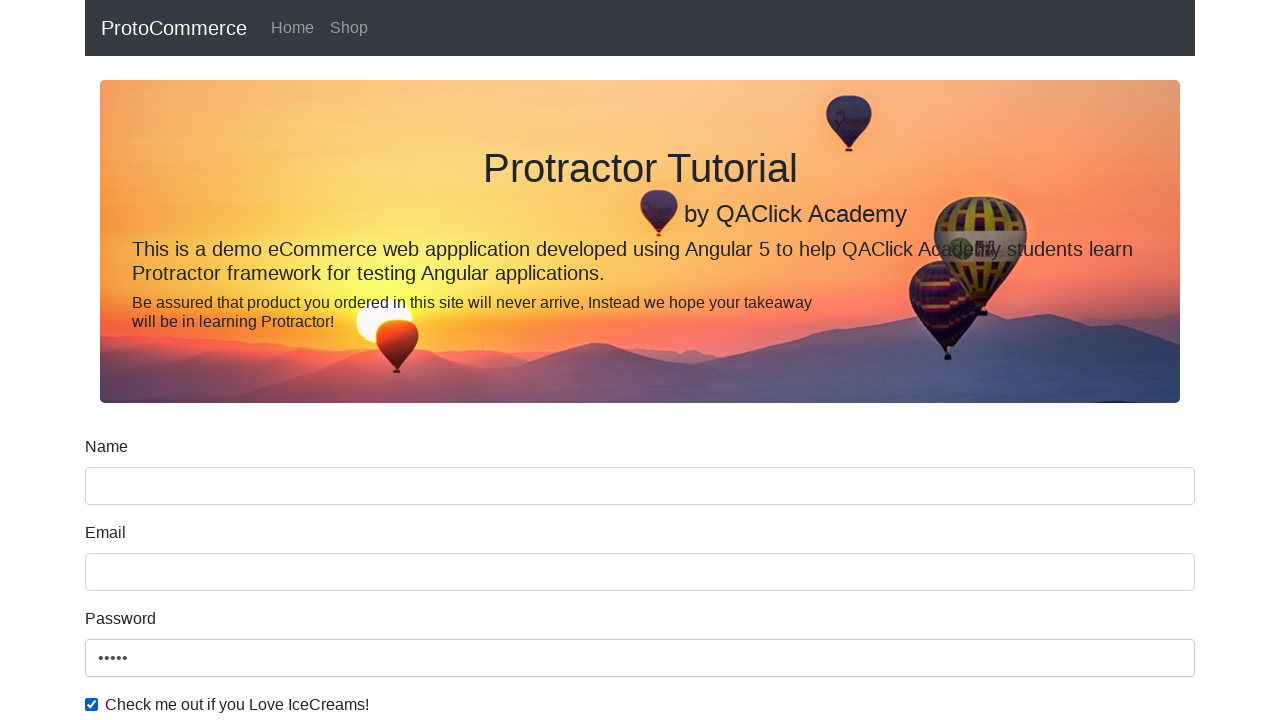

Clicked Submit button to submit the form at (123, 491) on internal:role=button[name="Submit"i]
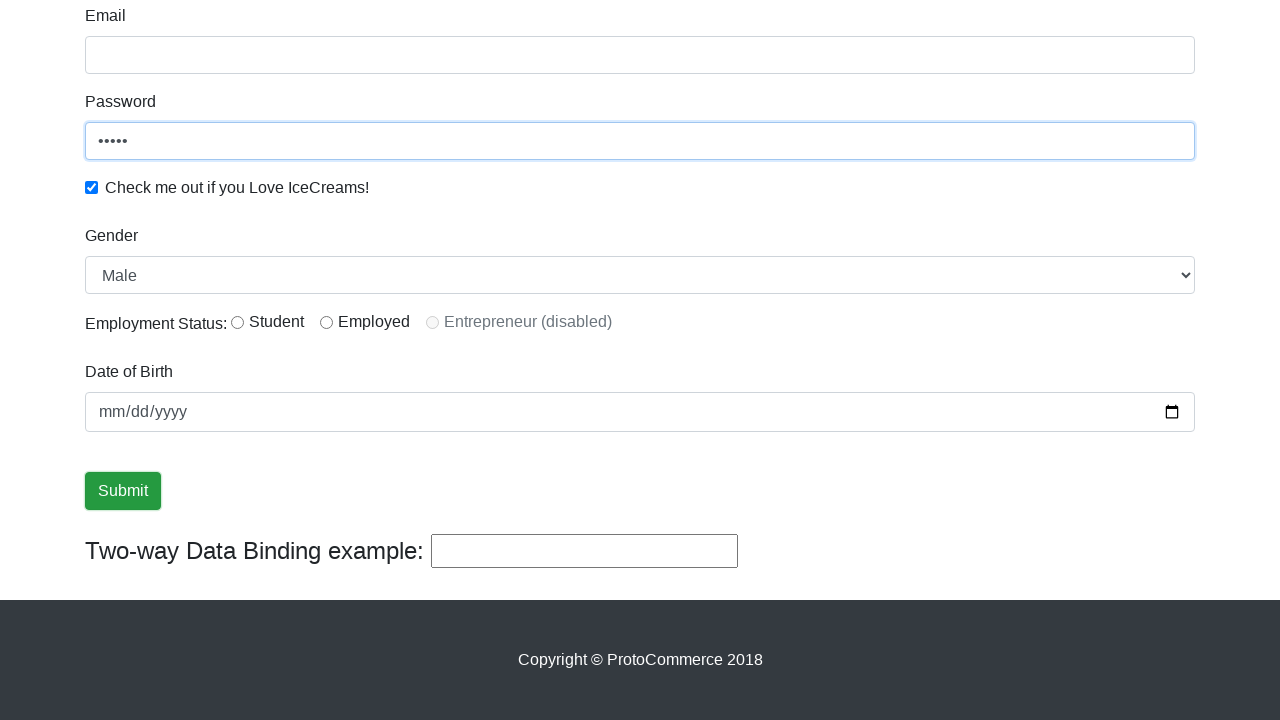

Clicked Shop link to navigate to shop page at (349, 28) on internal:role=link[name="Shop"i]
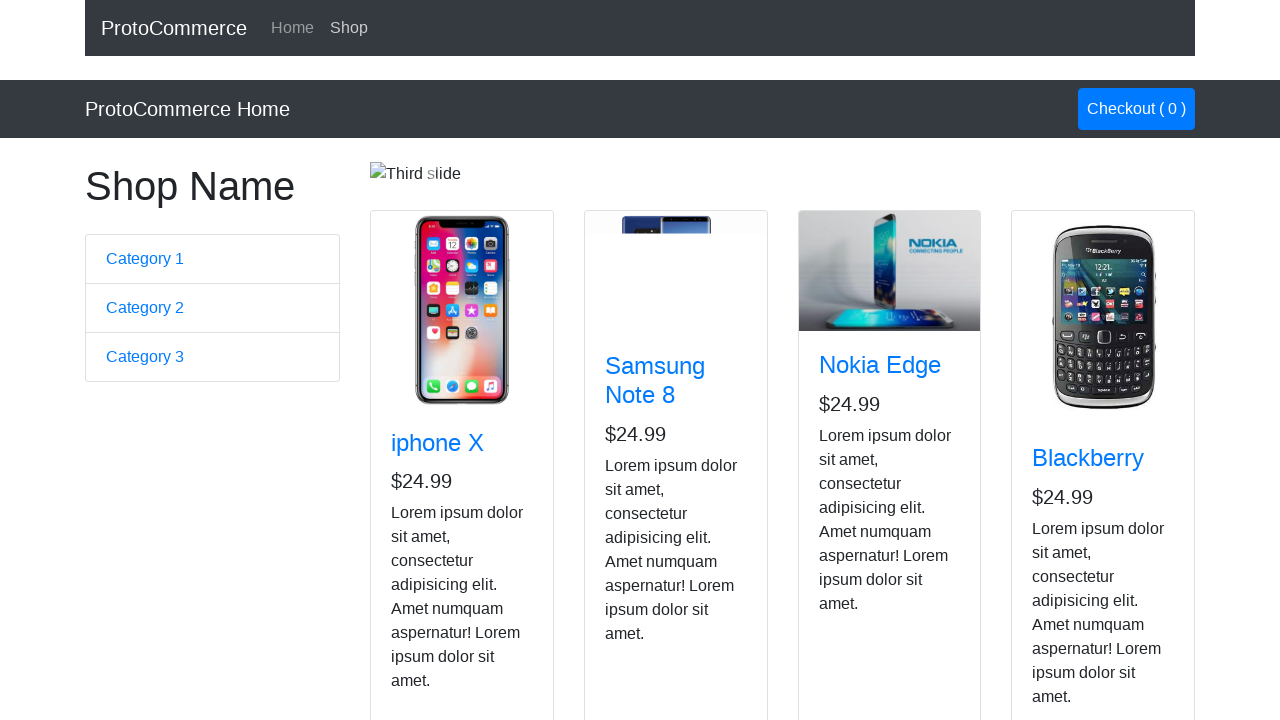

Clicked button on Nokia Edge product card at (854, 528) on app-card >> internal:has-text="Nokia Edge"i >> internal:role=button
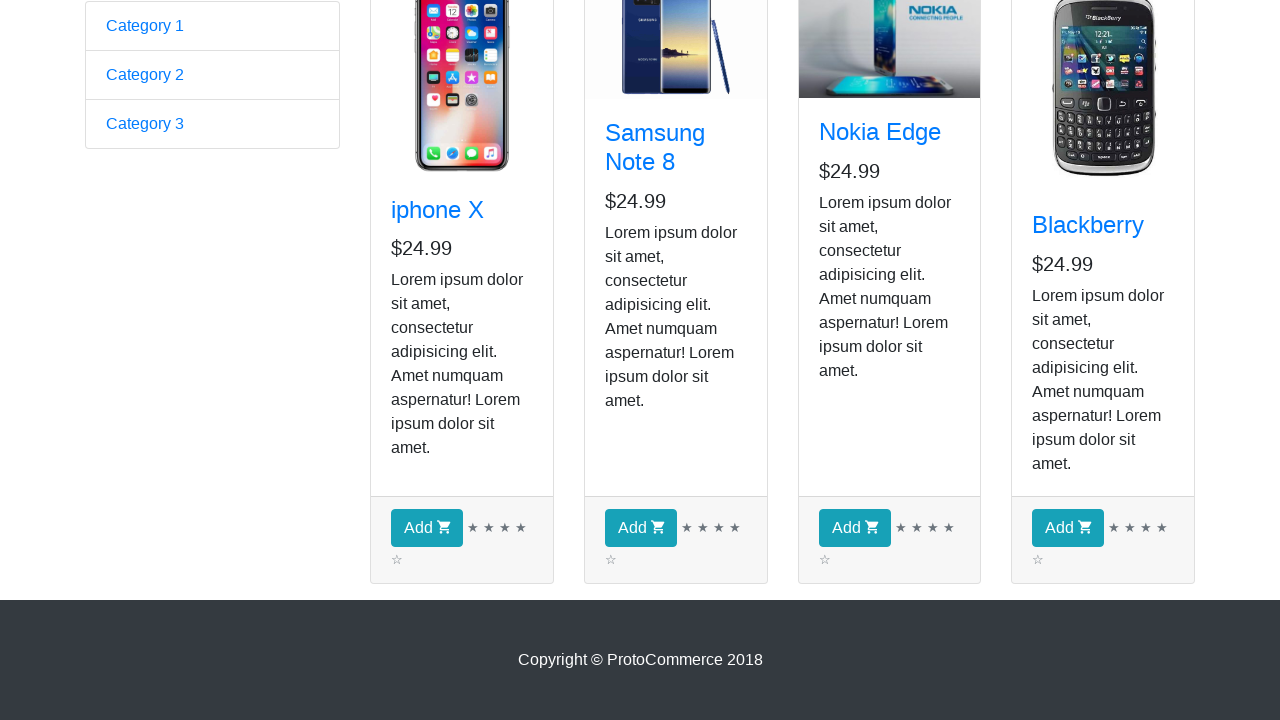

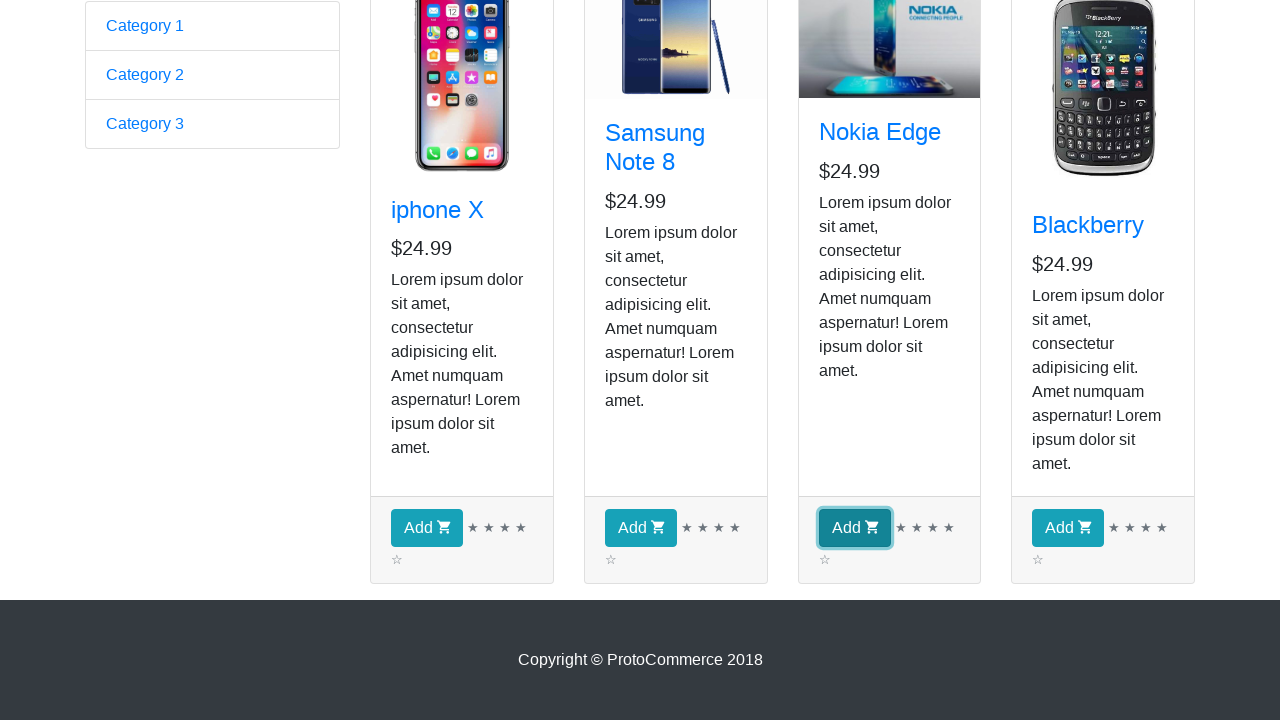